Verifies that all brand names are displayed in the brands section

Starting URL: https://automationexercise.com/

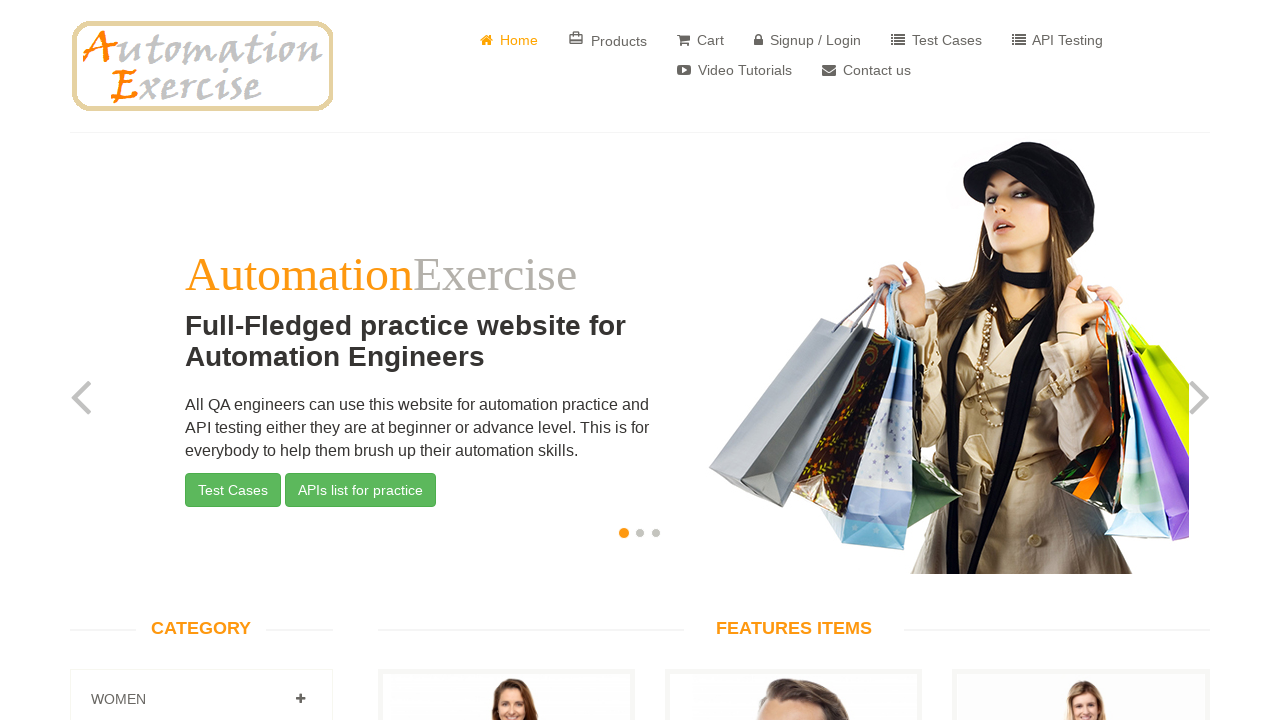

Waited for brand 1 to be visible in brands section
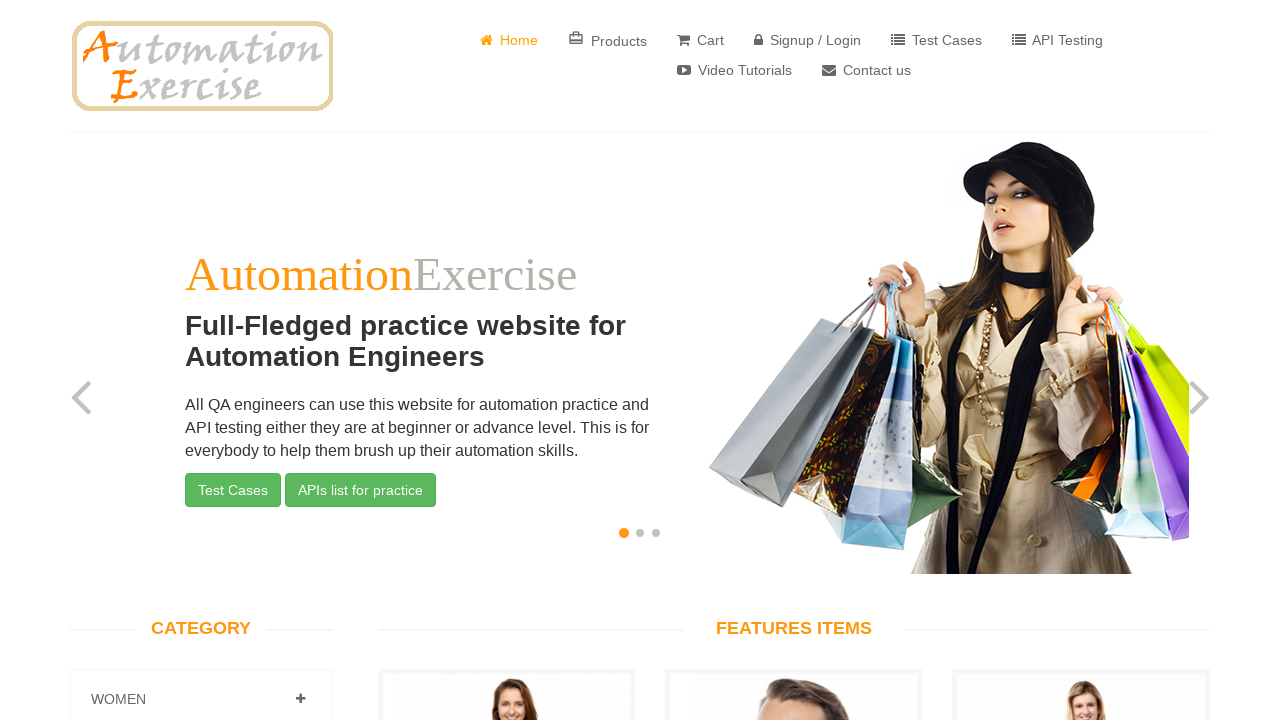

Waited for brand 2 to be visible in brands section
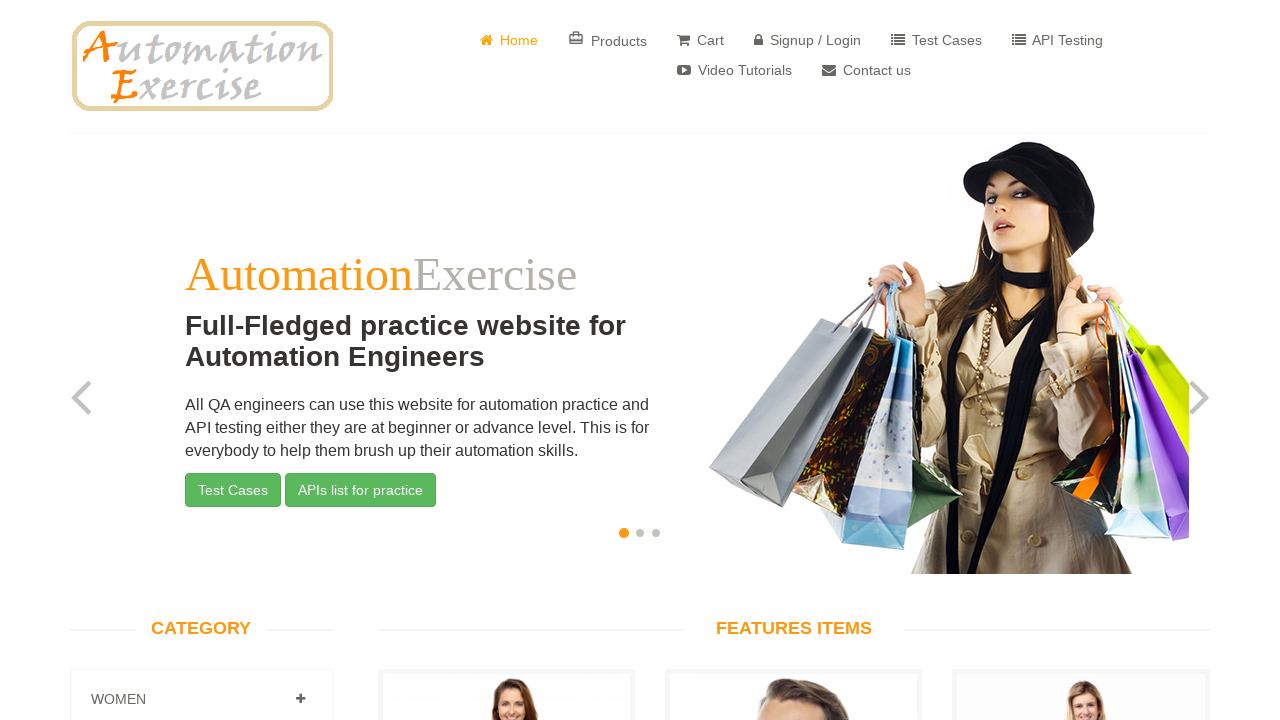

Waited for brand 3 to be visible in brands section
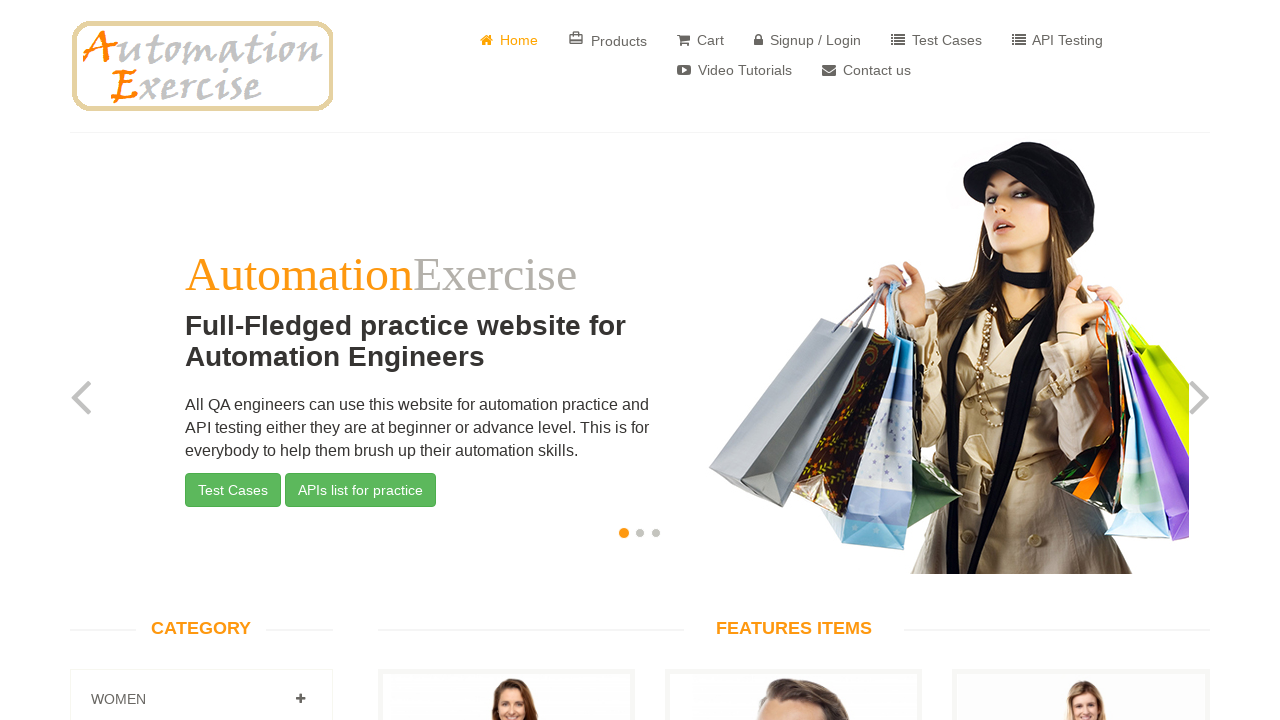

Waited for brand 4 to be visible in brands section
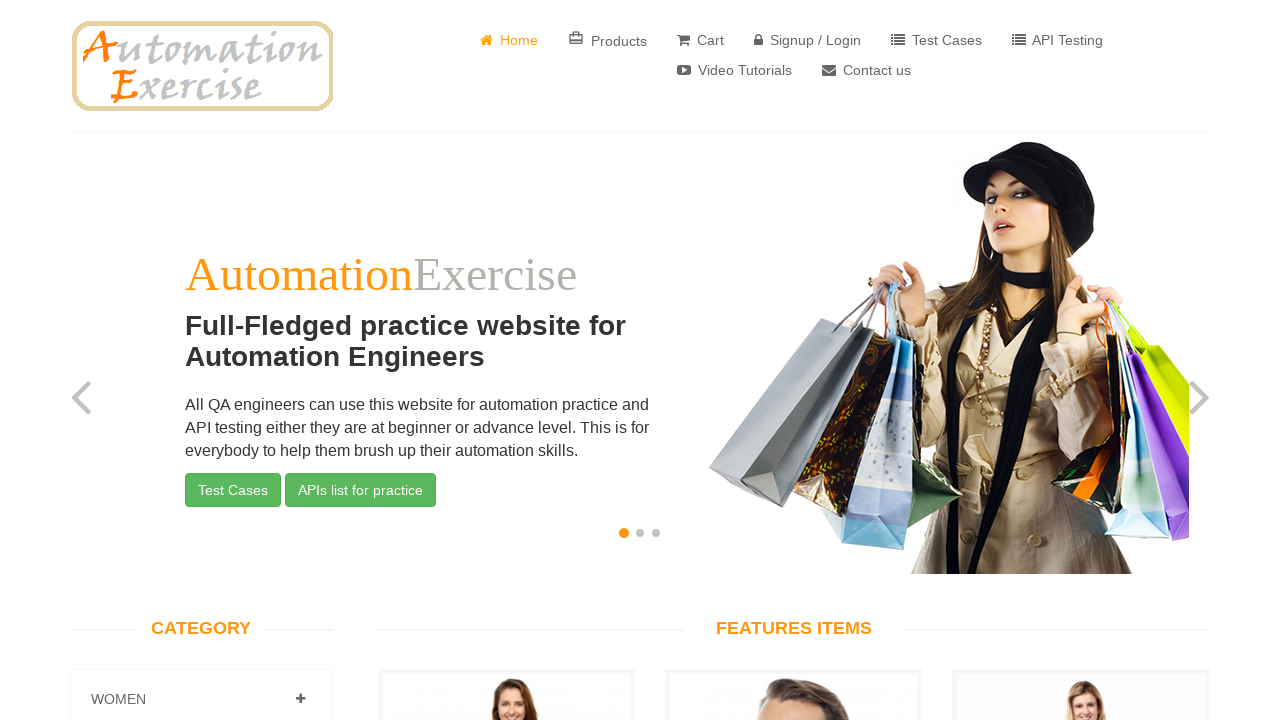

Waited for brand 5 to be visible in brands section
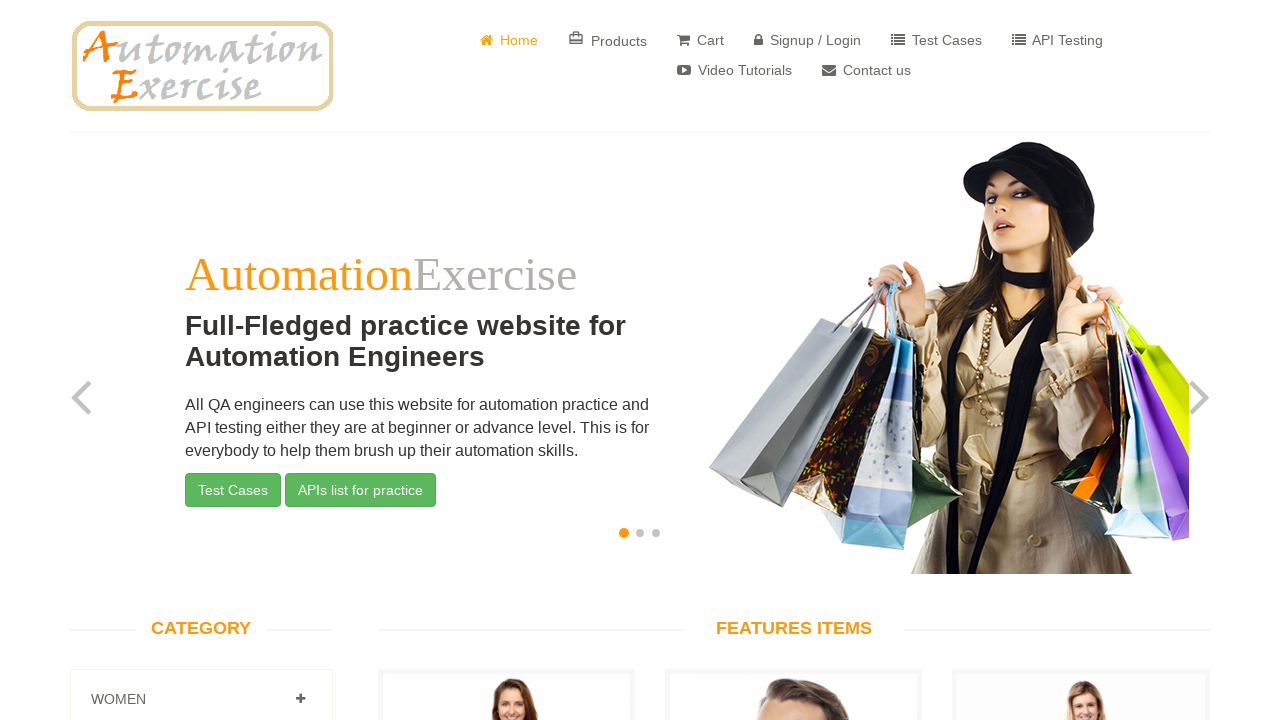

Waited for brand 6 to be visible in brands section
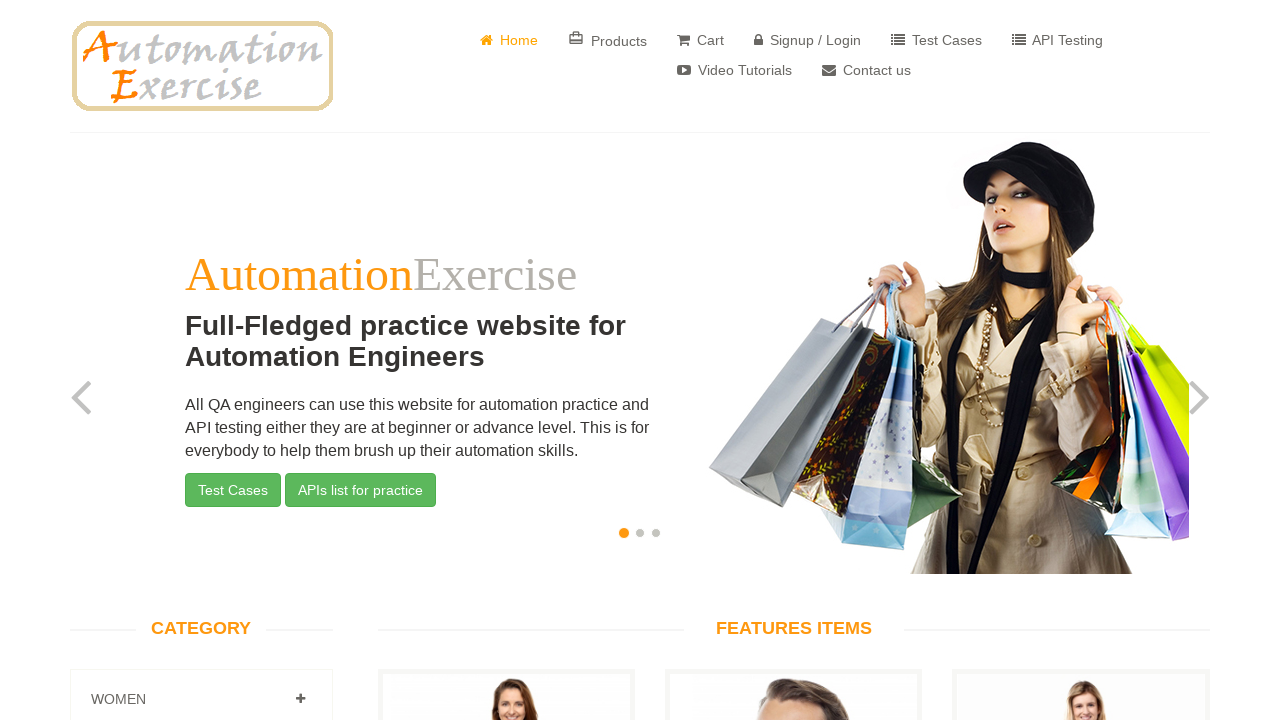

Waited for brand 7 to be visible in brands section
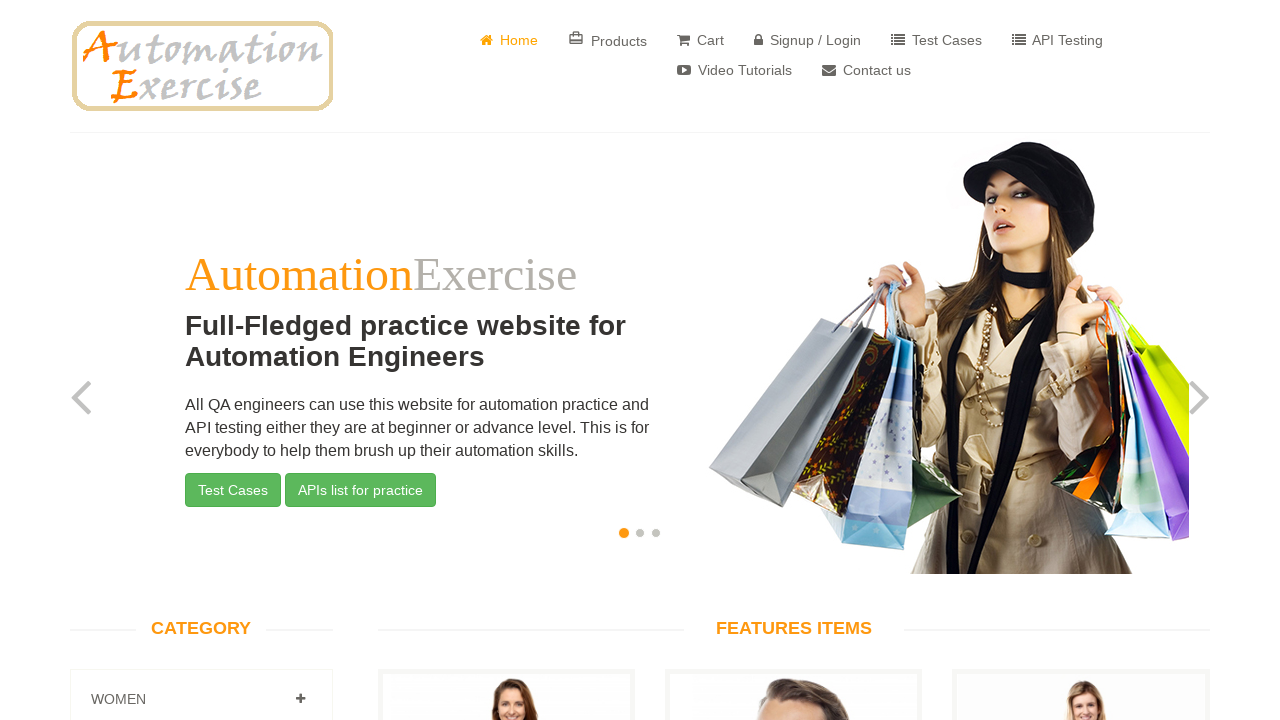

Waited for brand 8 to be visible in brands section
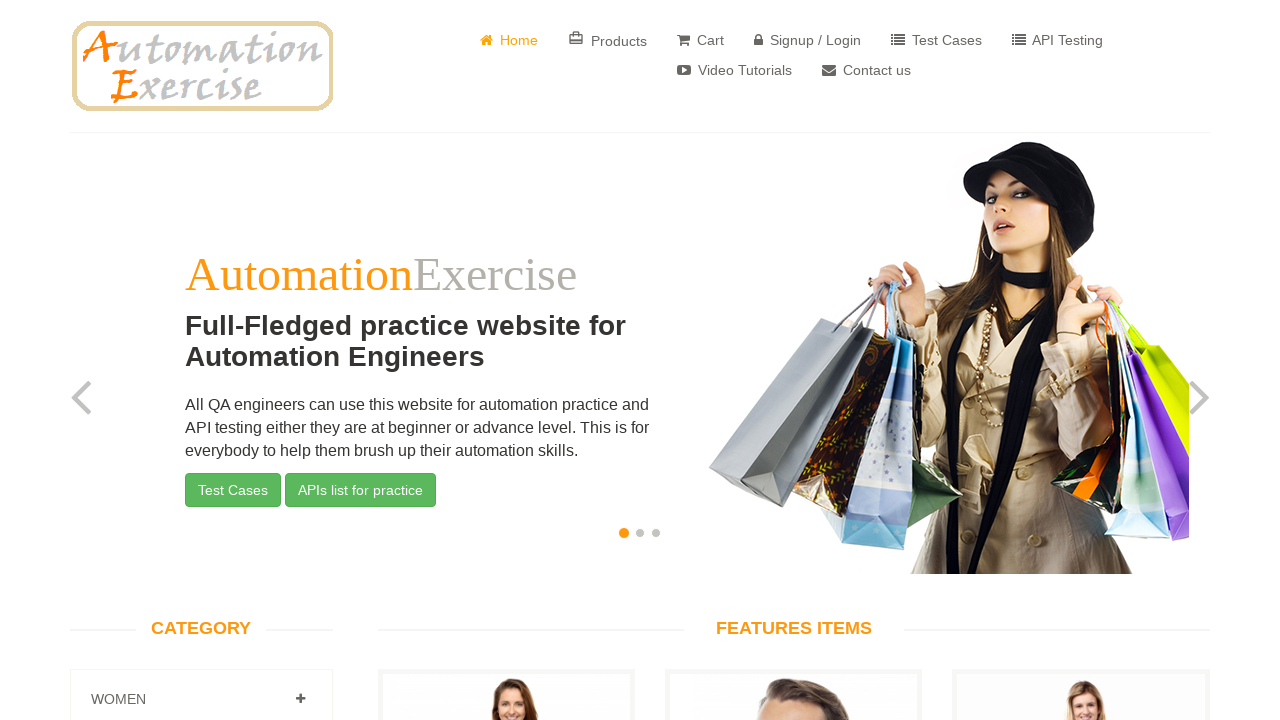

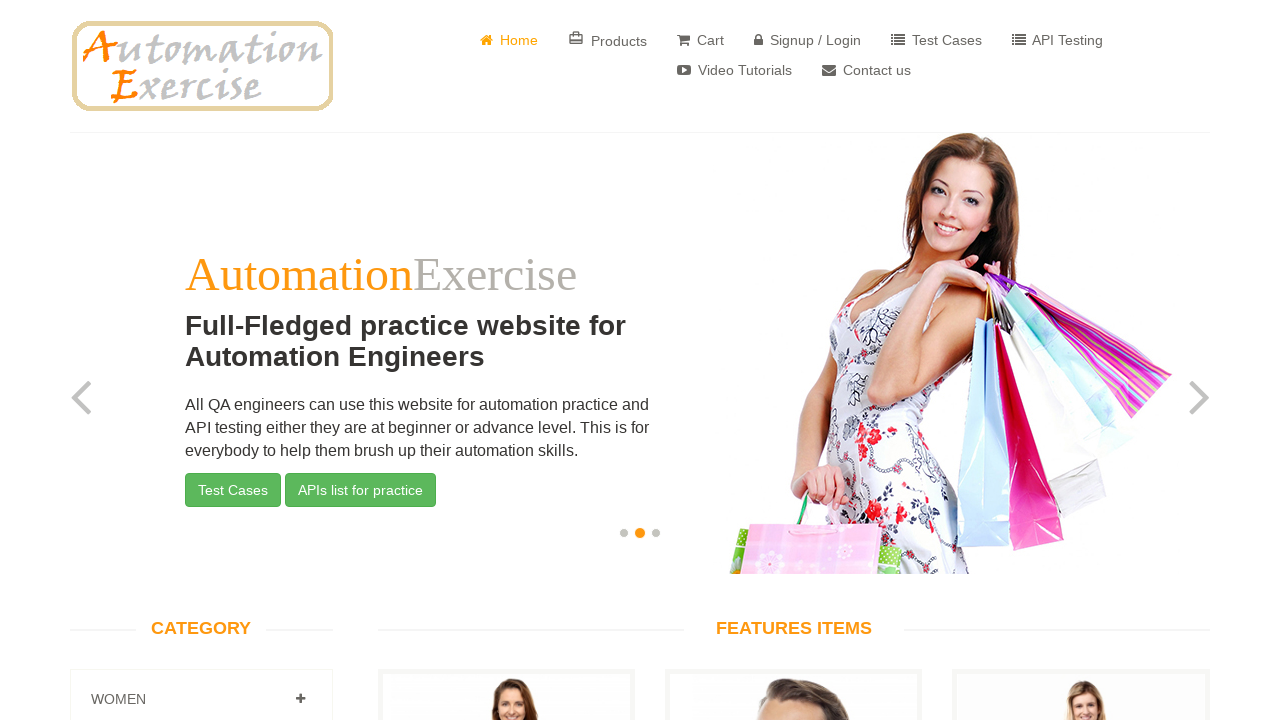